Tests single select dropdown on DemoQA by selecting an option by index

Starting URL: https://demoqa.com/select-menu

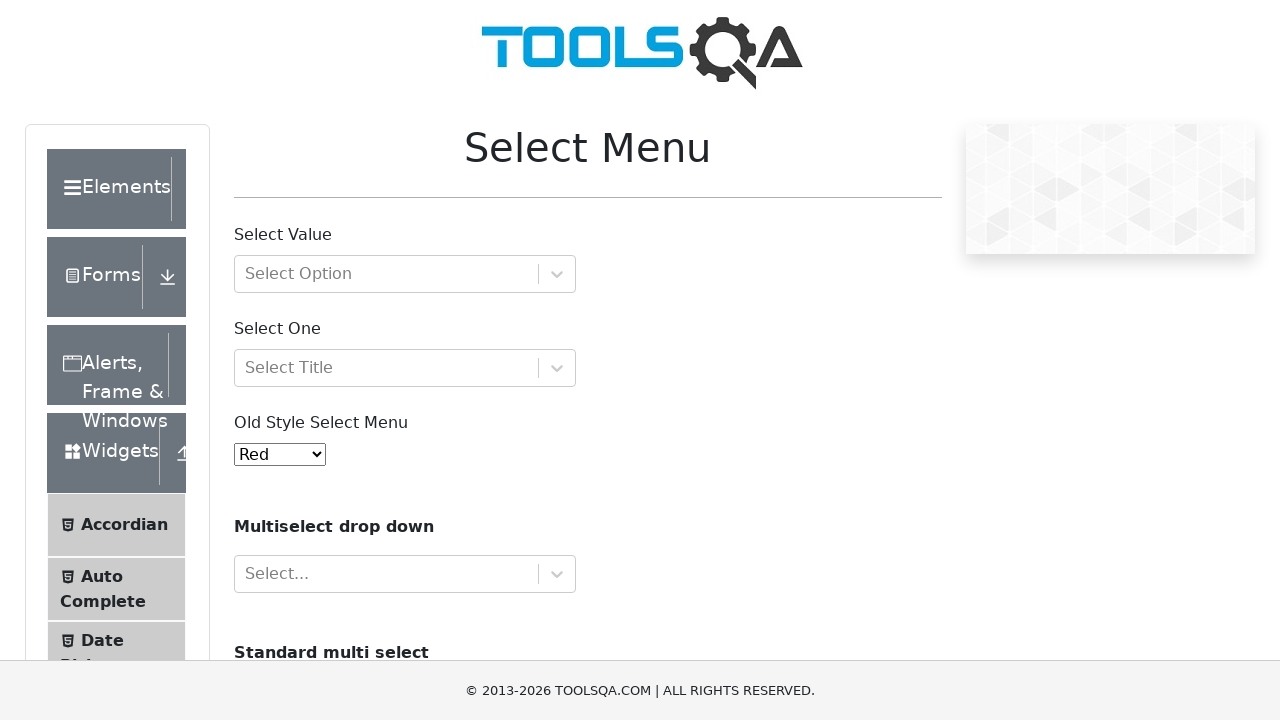

Scrolled down 350px to make dropdown visible
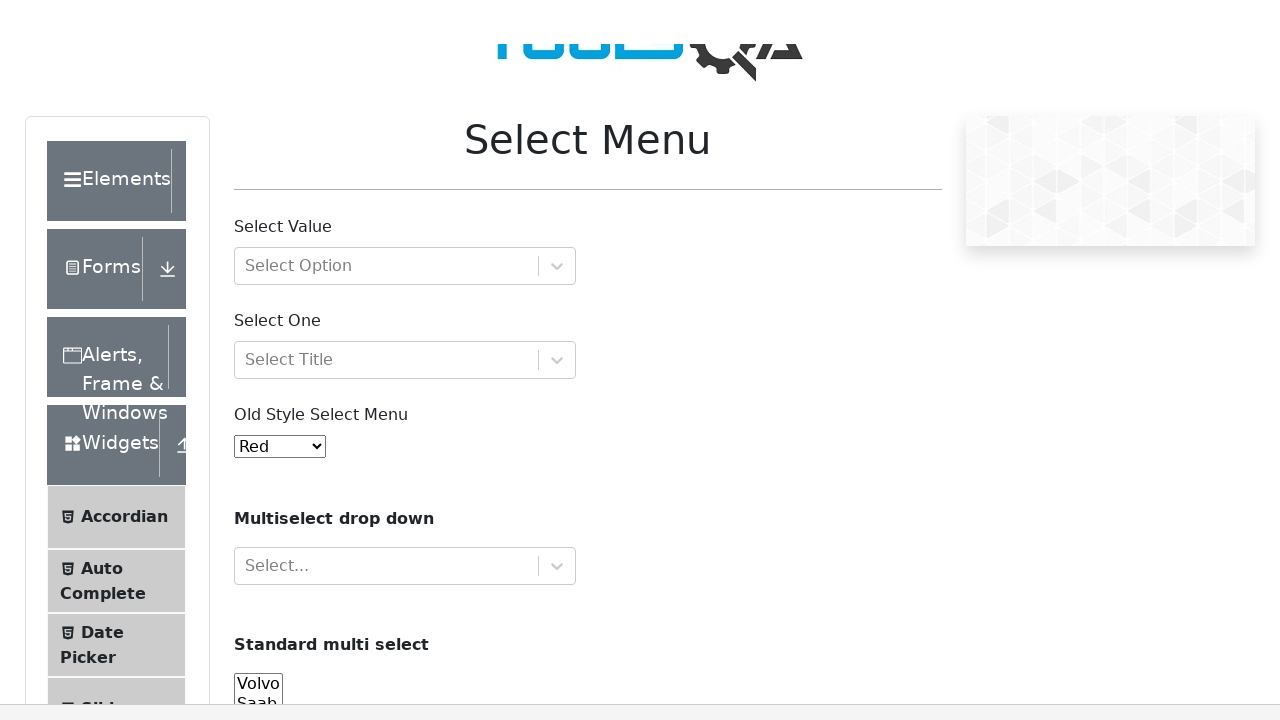

Located the old style select menu dropdown
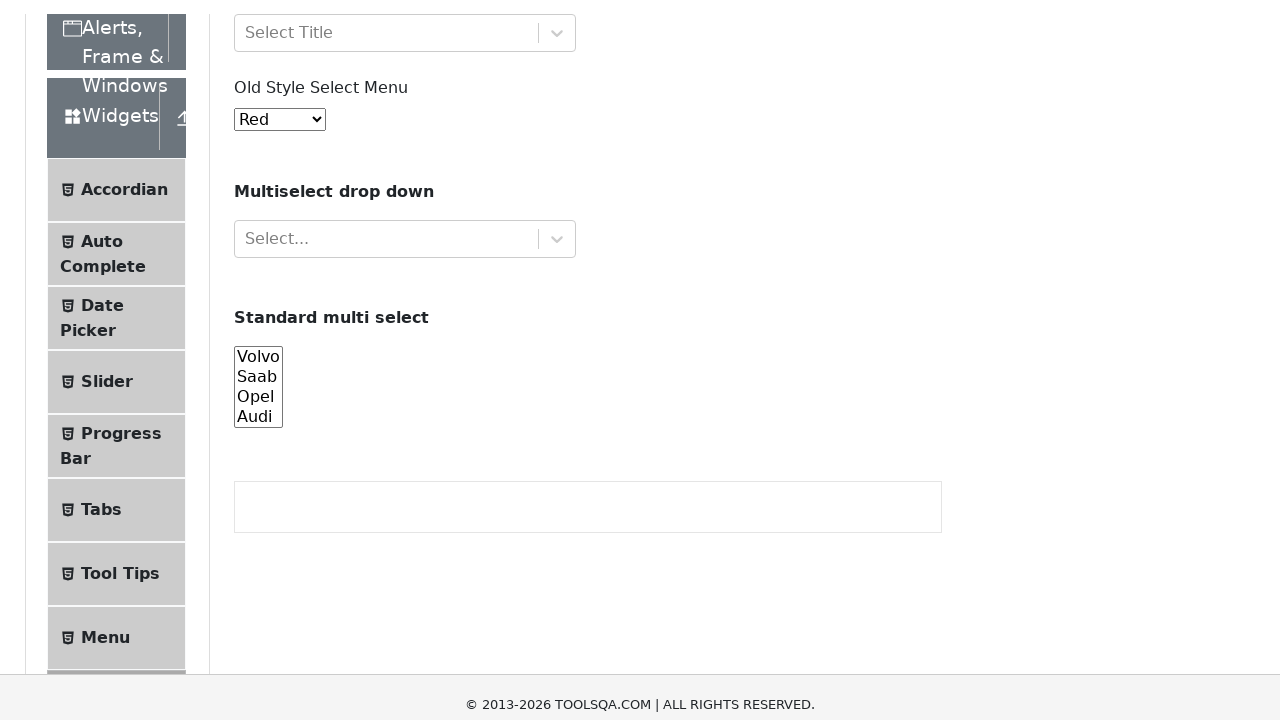

Selected option at index 3 from the dropdown on #oldSelectMenu
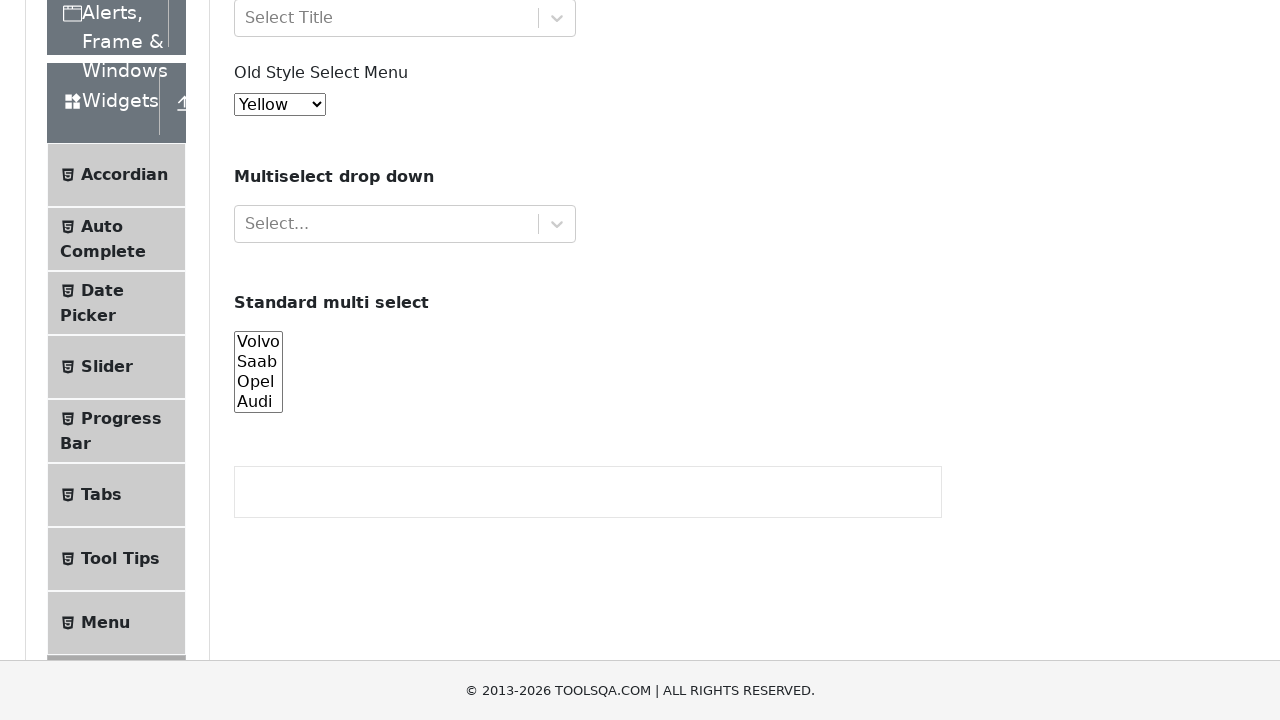

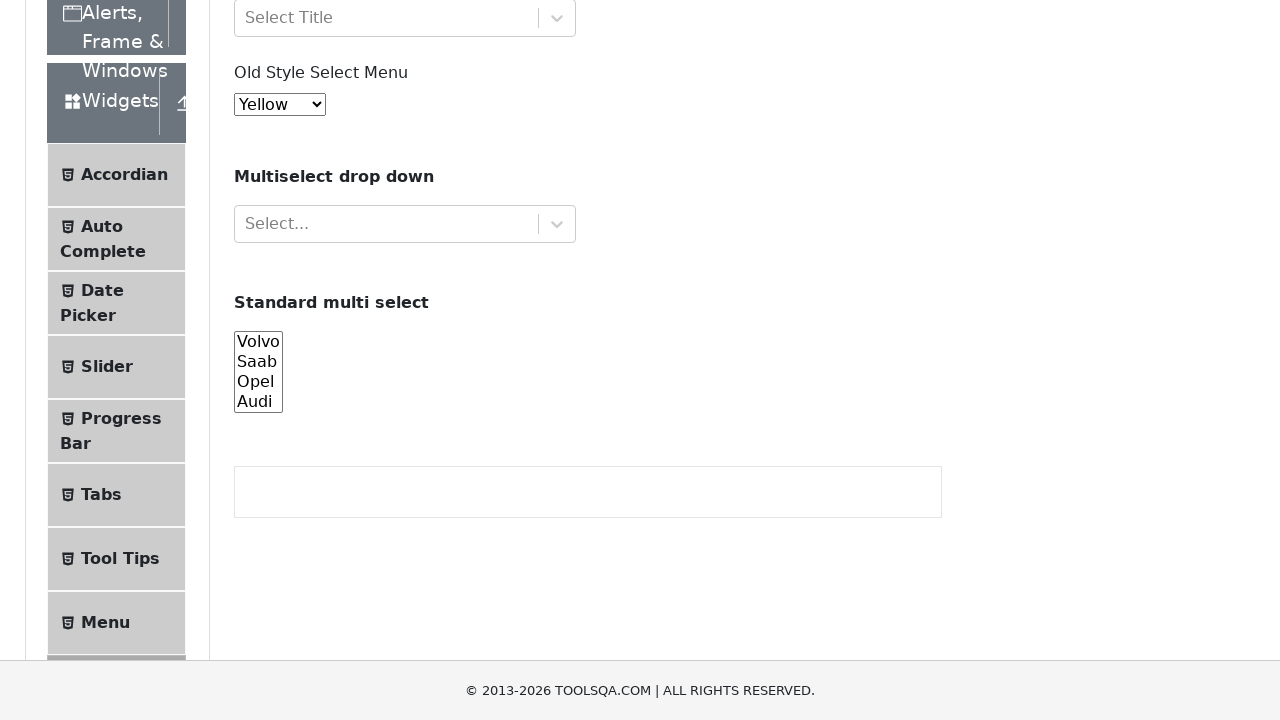